Tests number input field by clicking and using arrow keys to increment and decrement the value

Starting URL: http://the-internet.herokuapp.com/inputs

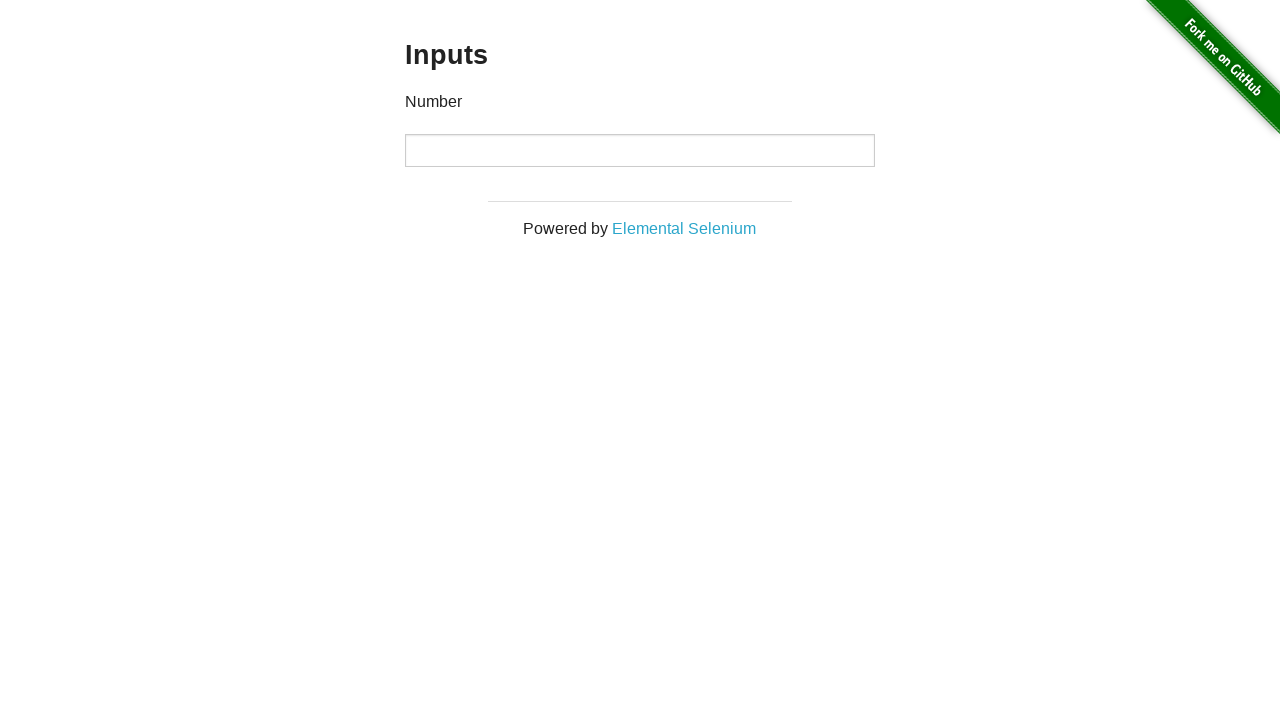

Clicked the number input field at (640, 150) on input
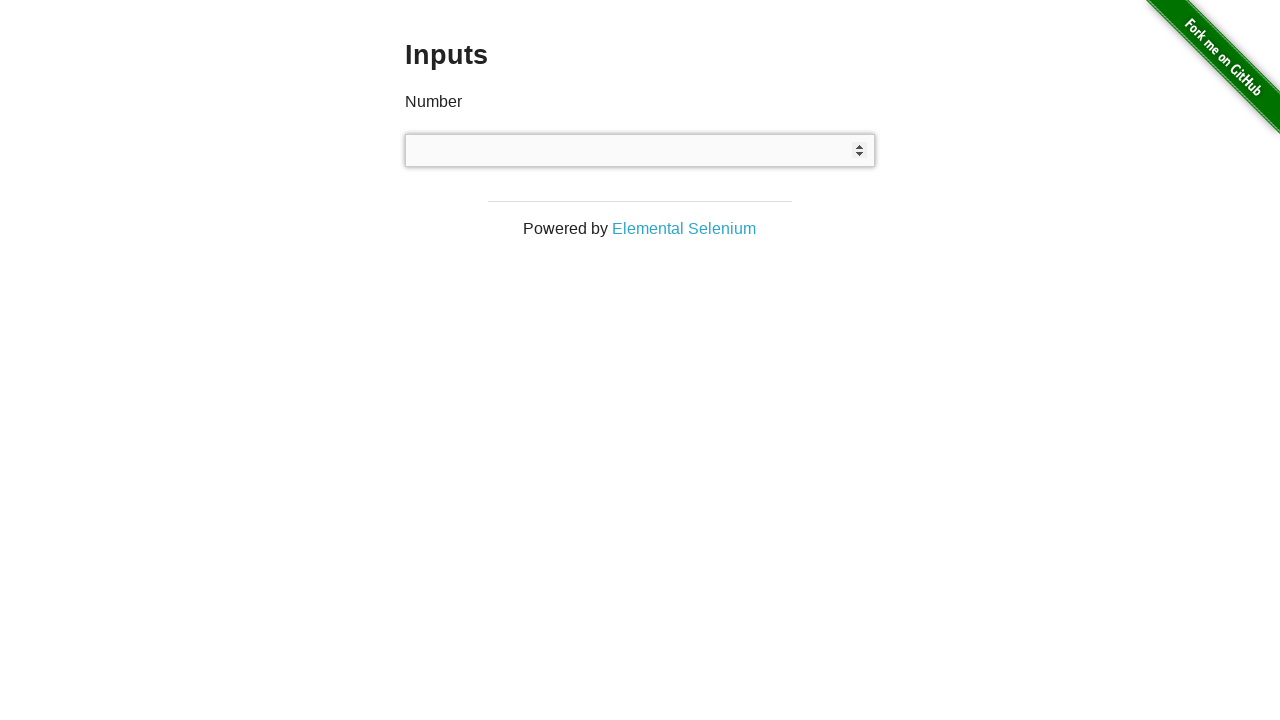

Pressed ArrowUp to increment the input value on input
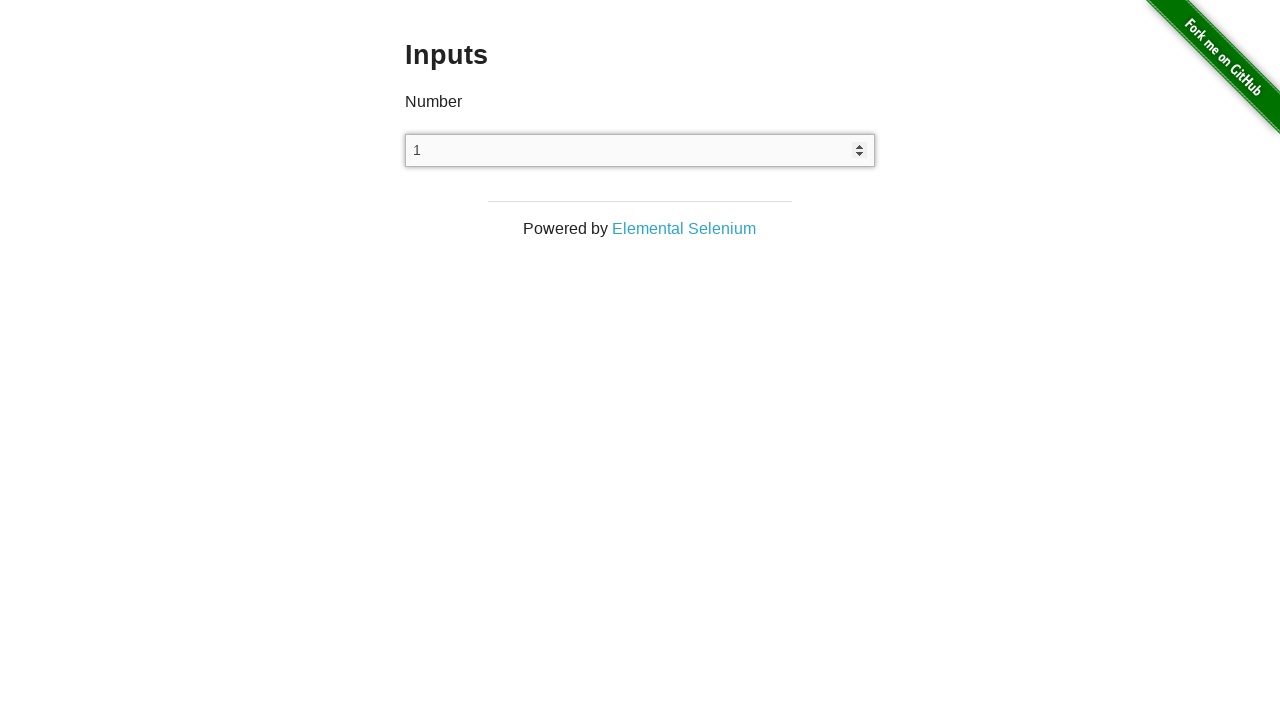

Pressed ArrowDown to decrement the input value on input
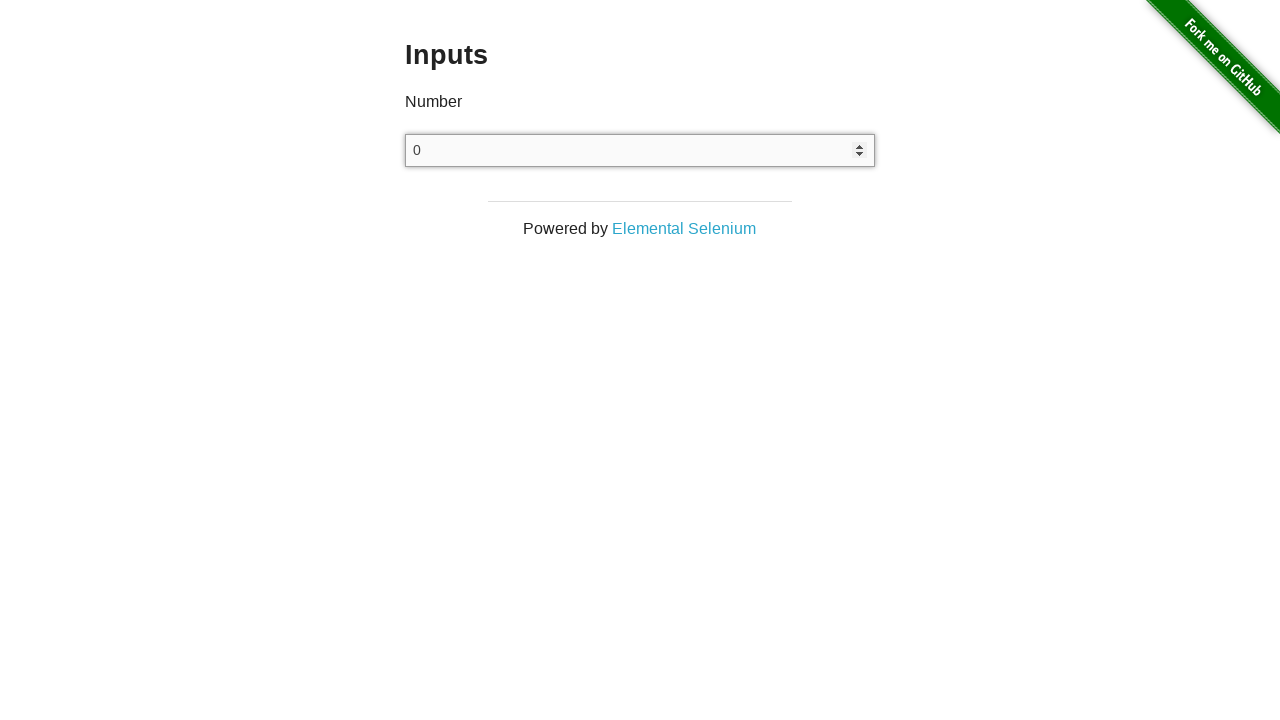

Pressed ArrowDown again to decrement the input value further on input
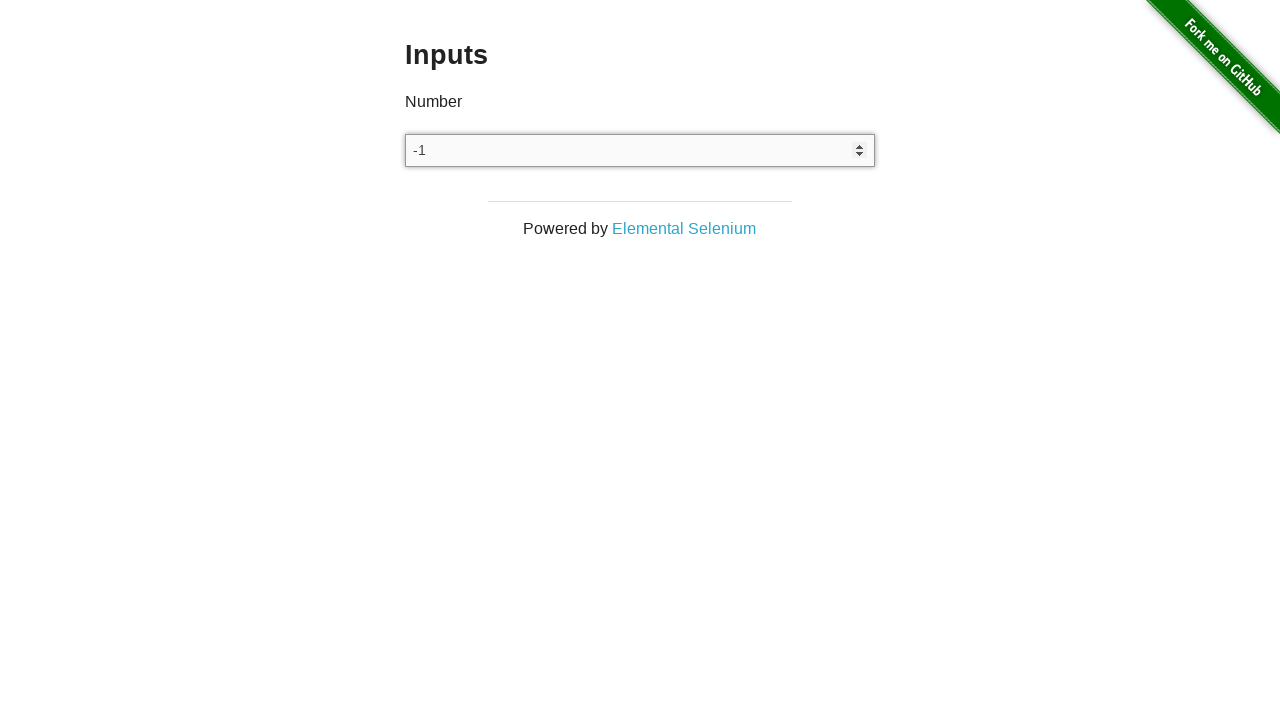

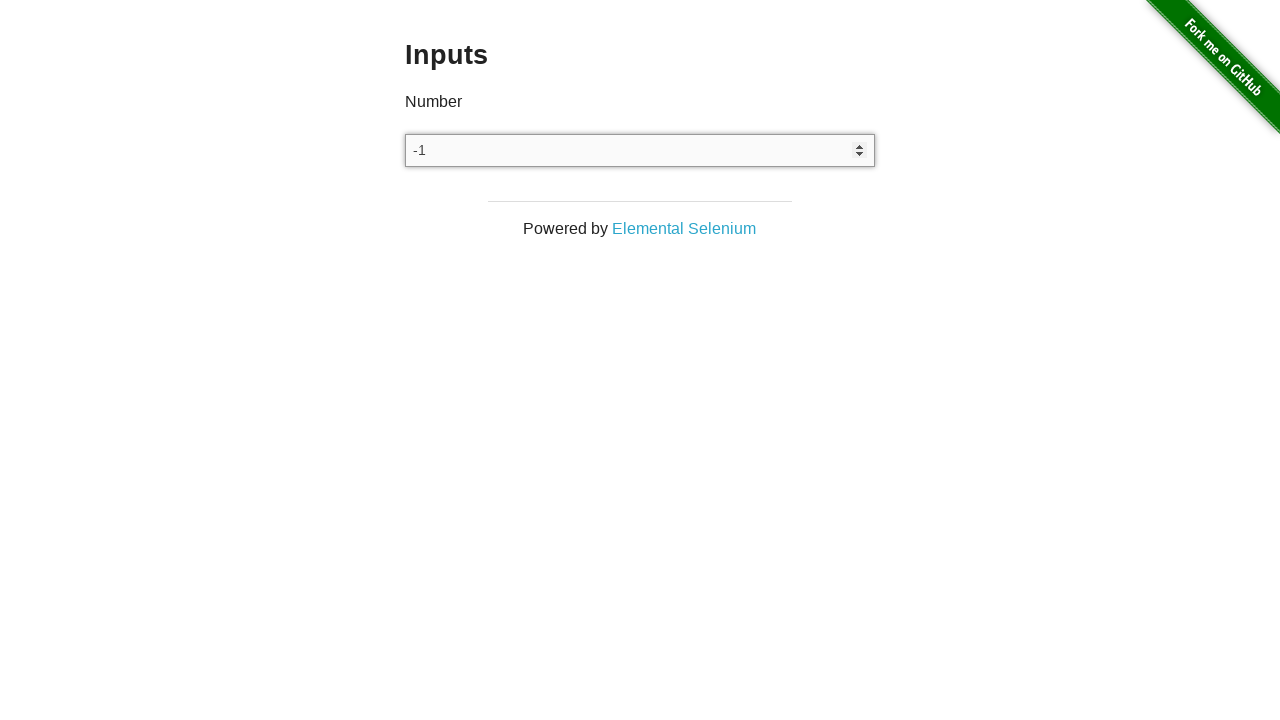